Tests the Sortable interaction feature on DemoQA by navigating to the Interactions menu, selecting Sortable, and reordering list items using drag and drop to sort them in ascending order (One through Six).

Starting URL: https://demoqa.com

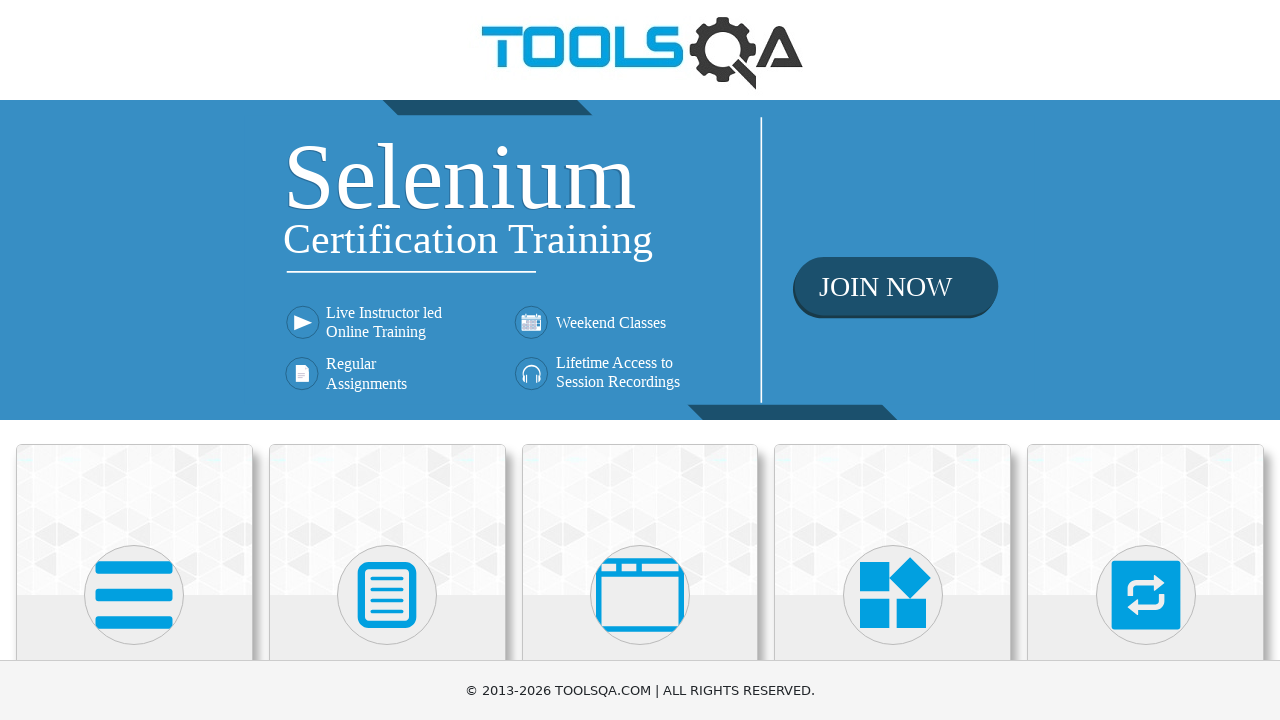

Scrolled Interactions menu into view
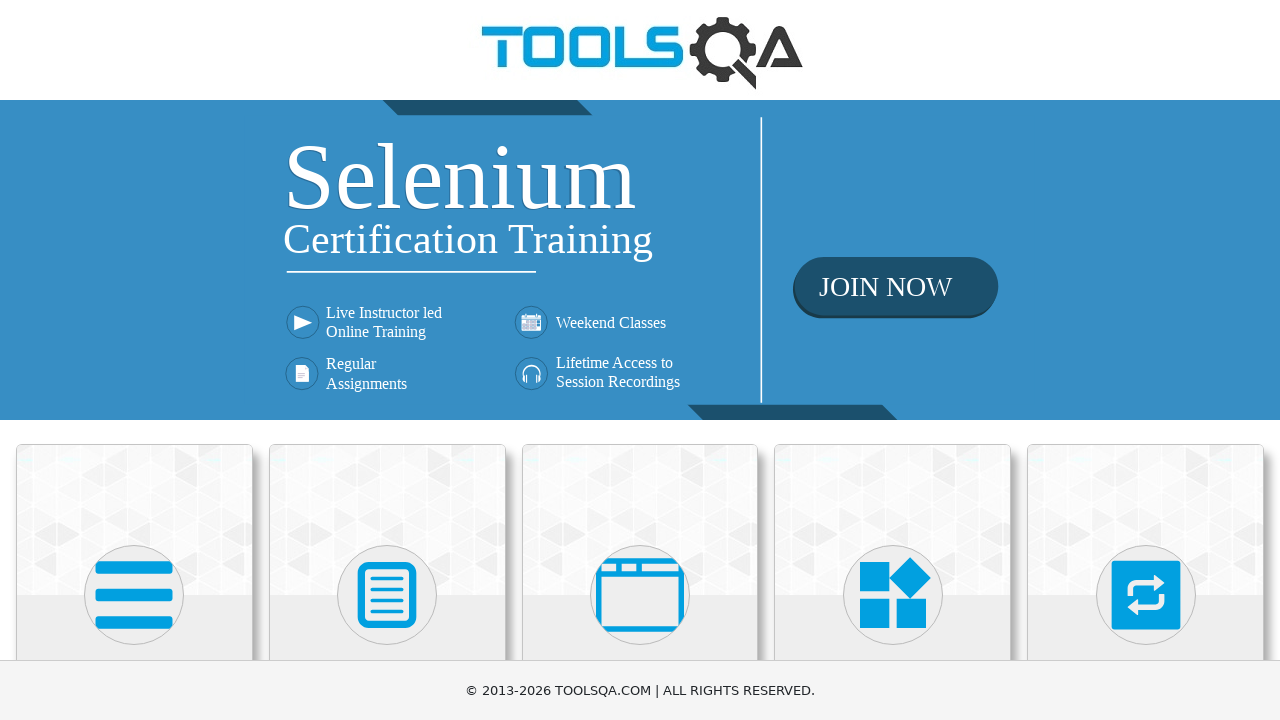

Clicked Interactions menu at (1146, 360) on xpath=//h5[text()='Interactions']
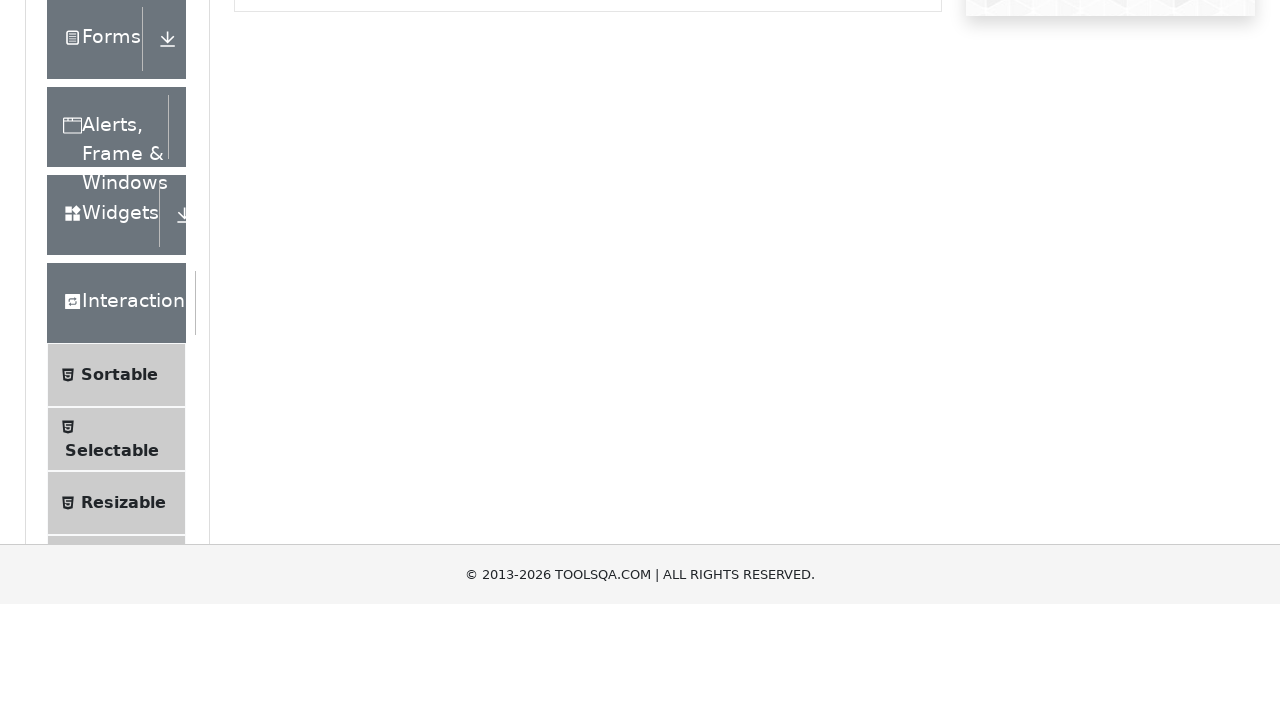

Scrolled Sortable submenu into view
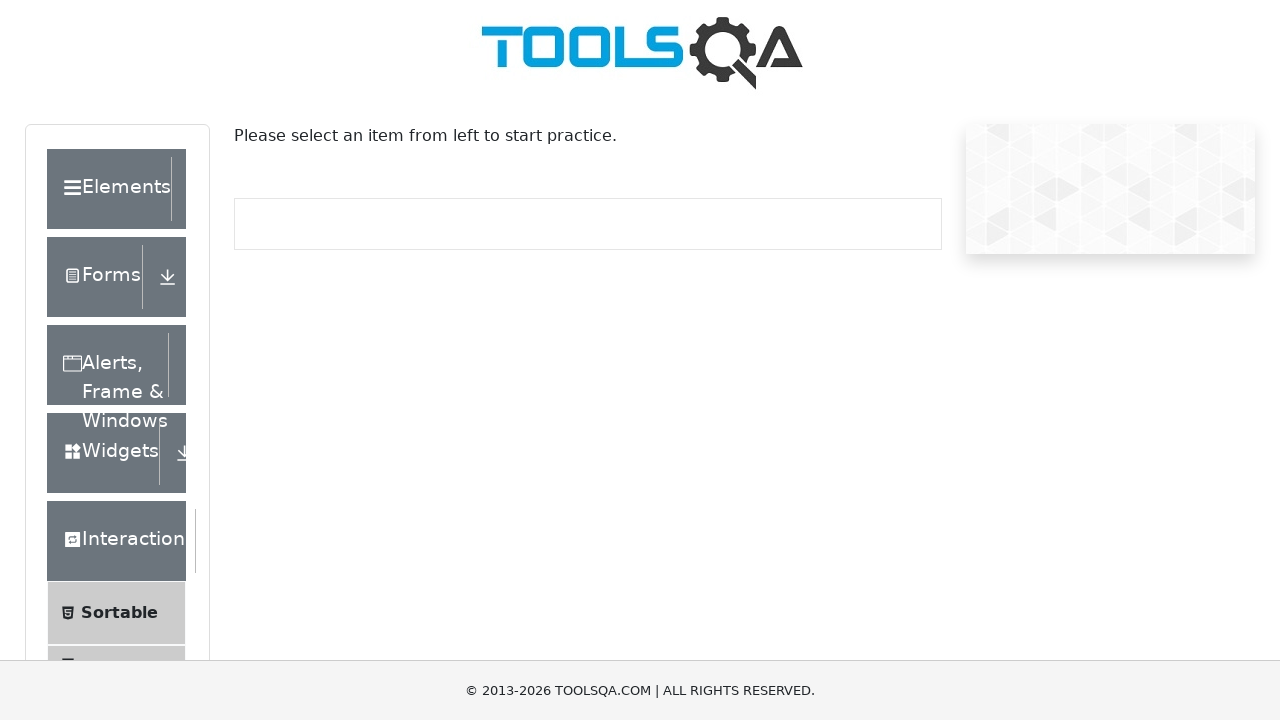

Clicked Sortable submenu at (119, 613) on xpath=//span[text()='Sortable']
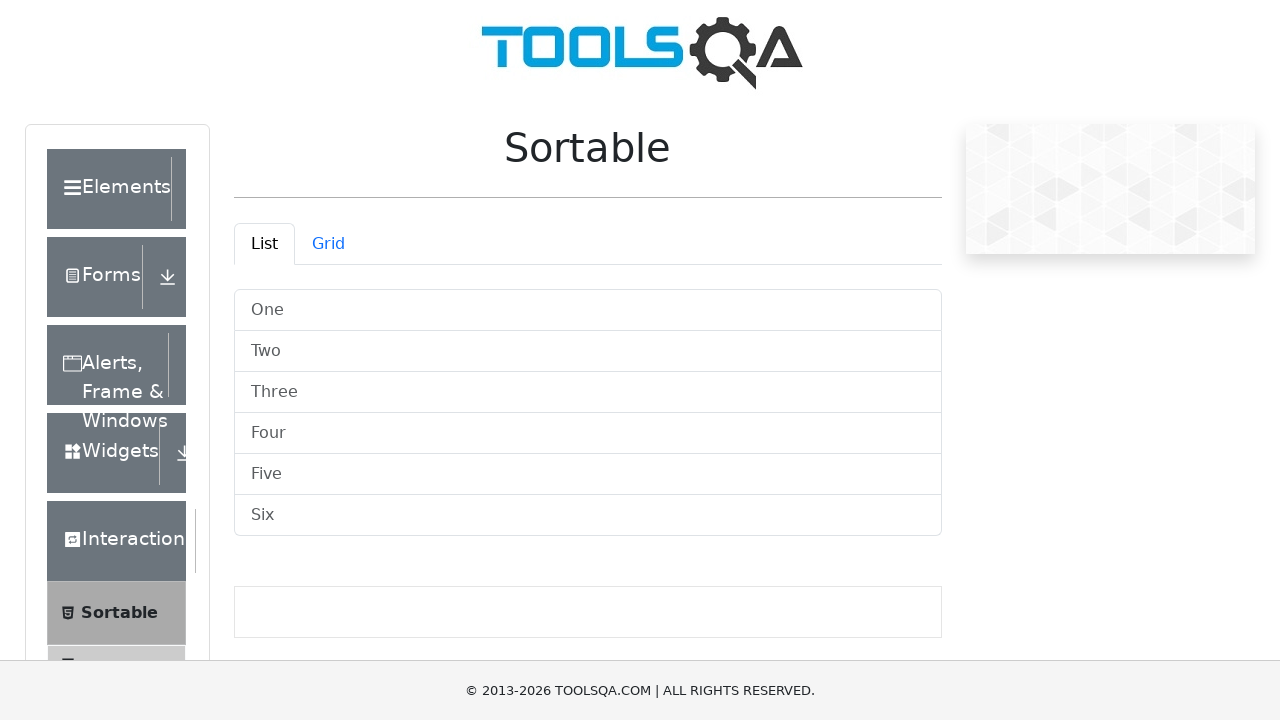

List container loaded
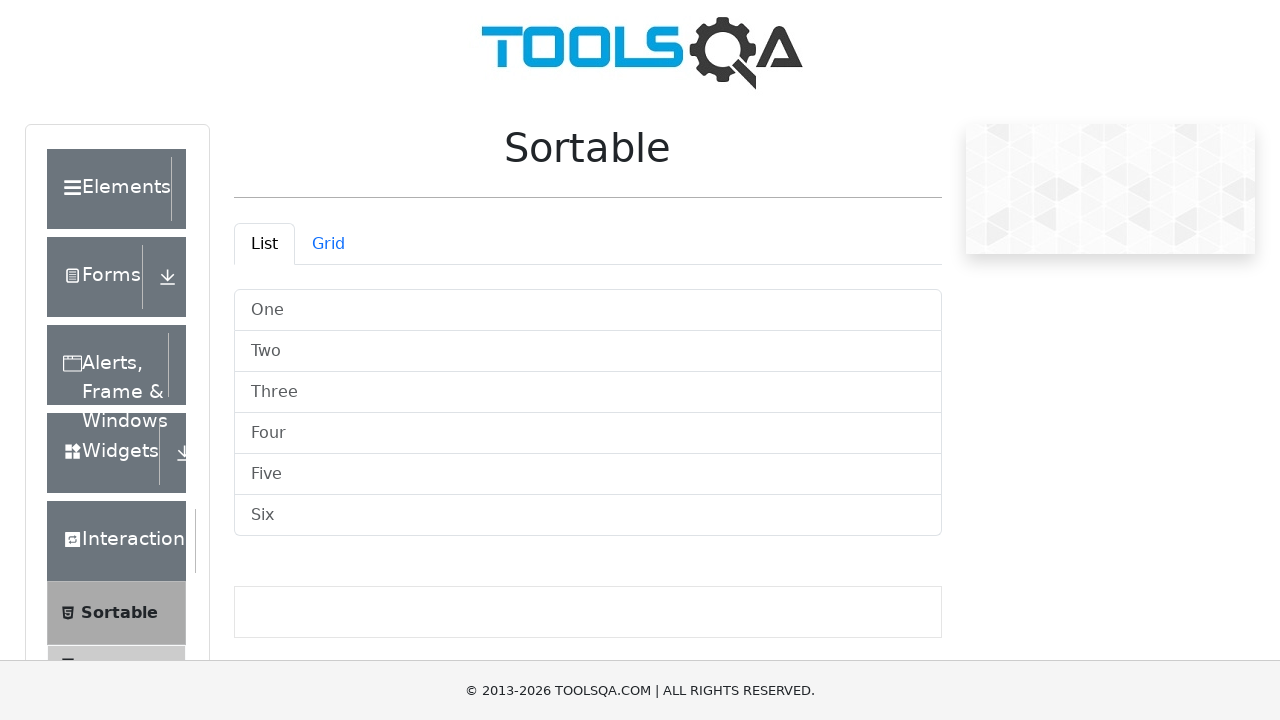

Retrieved initial list items: ['One', 'Two', 'Three', 'Four', 'Five', 'Six']
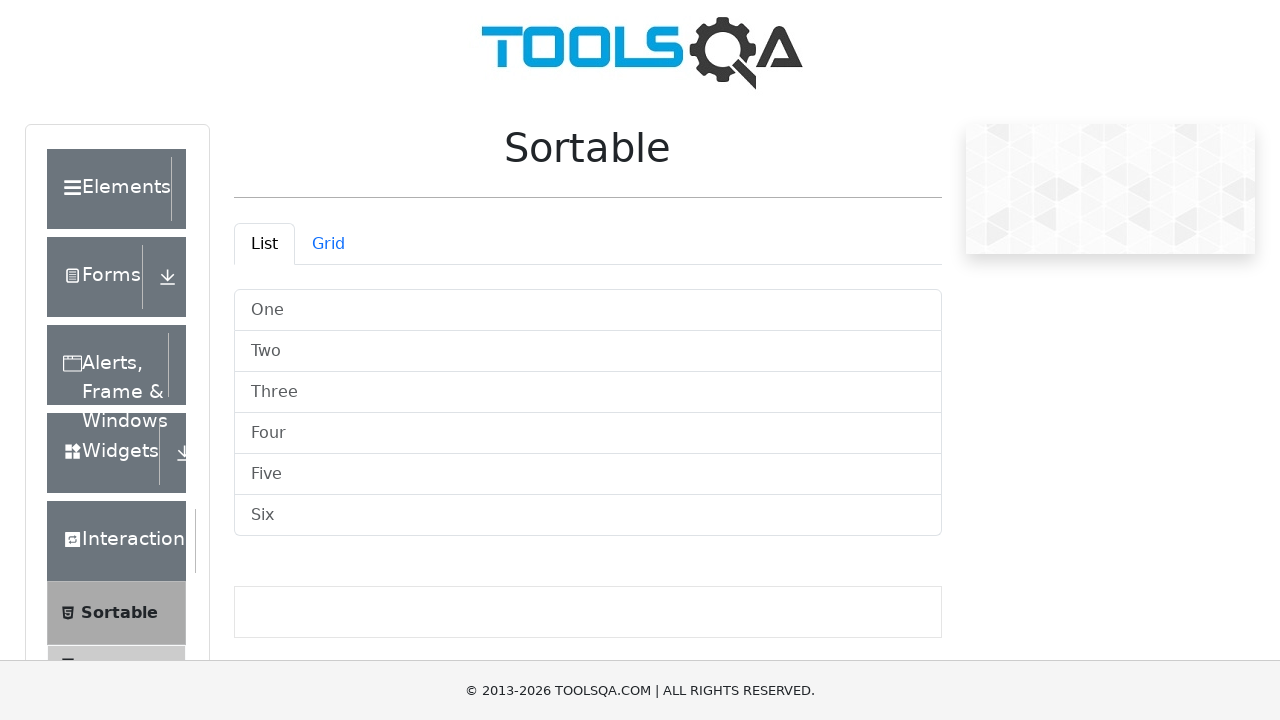

Determined desired ascending order: ['One', 'Two', 'Three', 'Four', 'Five', 'Six']
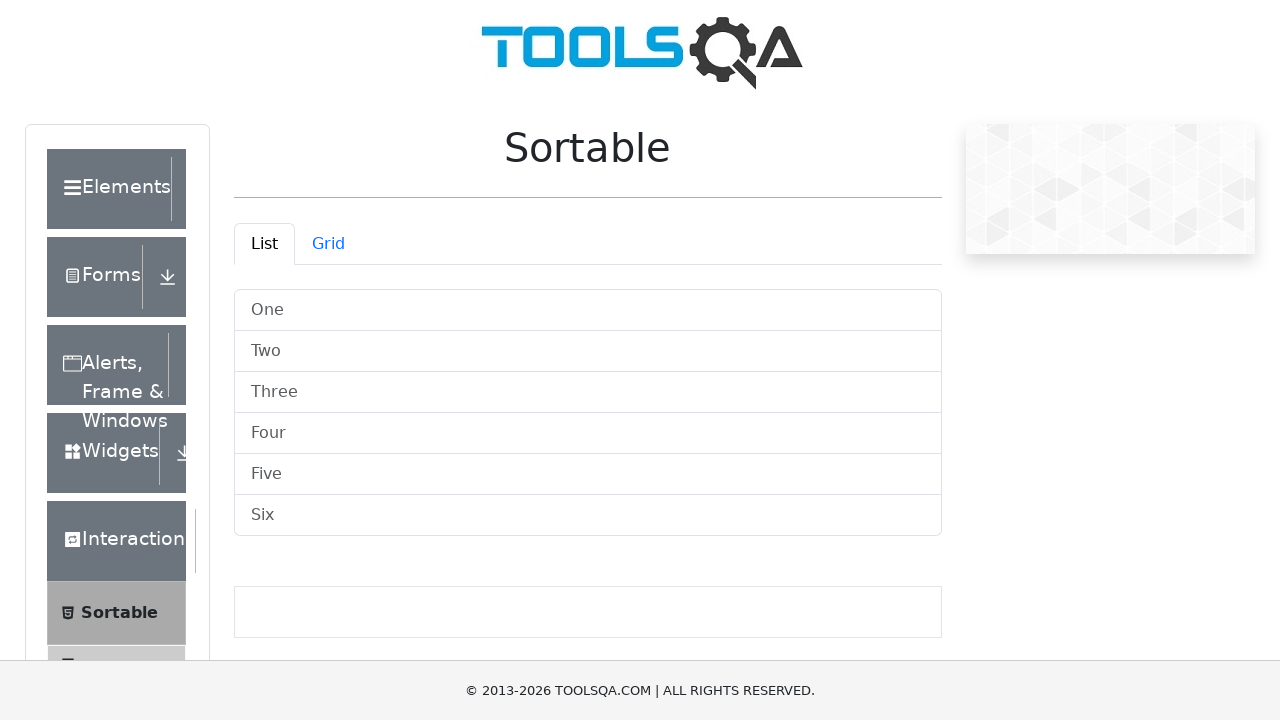

Retrieved final list order: ['One', 'Two', 'Three', 'Four', 'Five', 'Six']
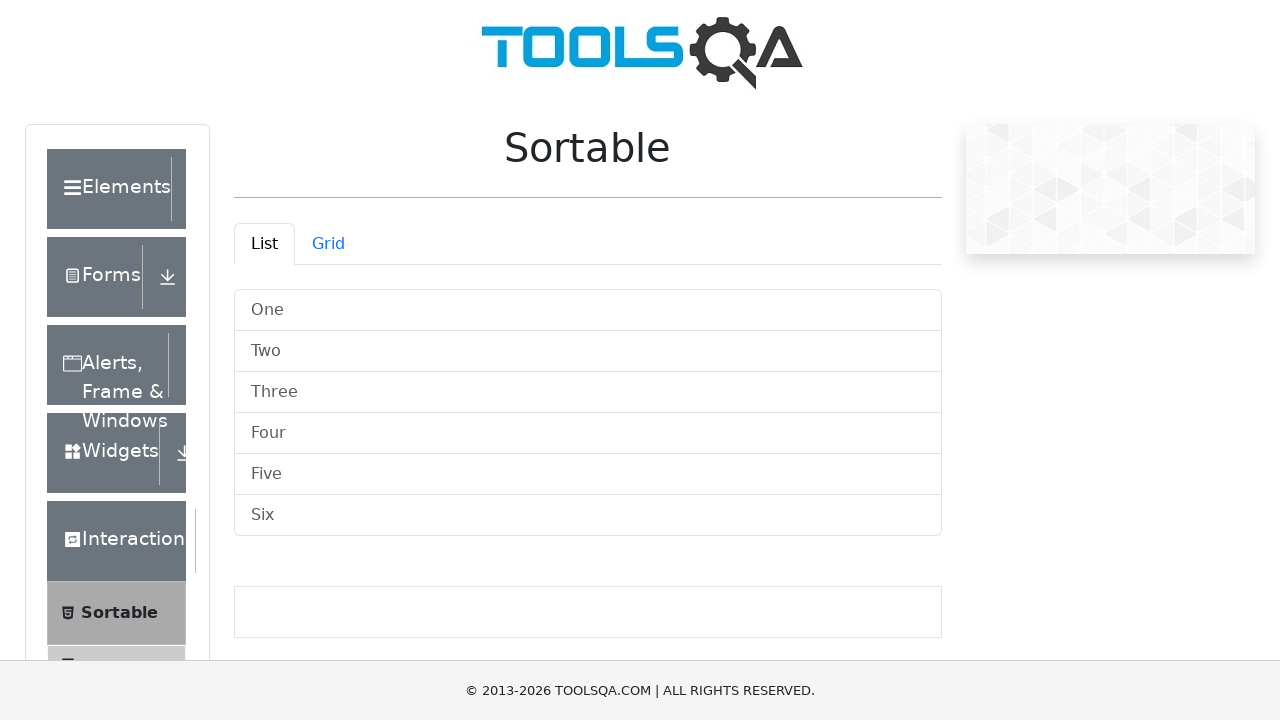

Final wait completed - Sortable list ordering test finished
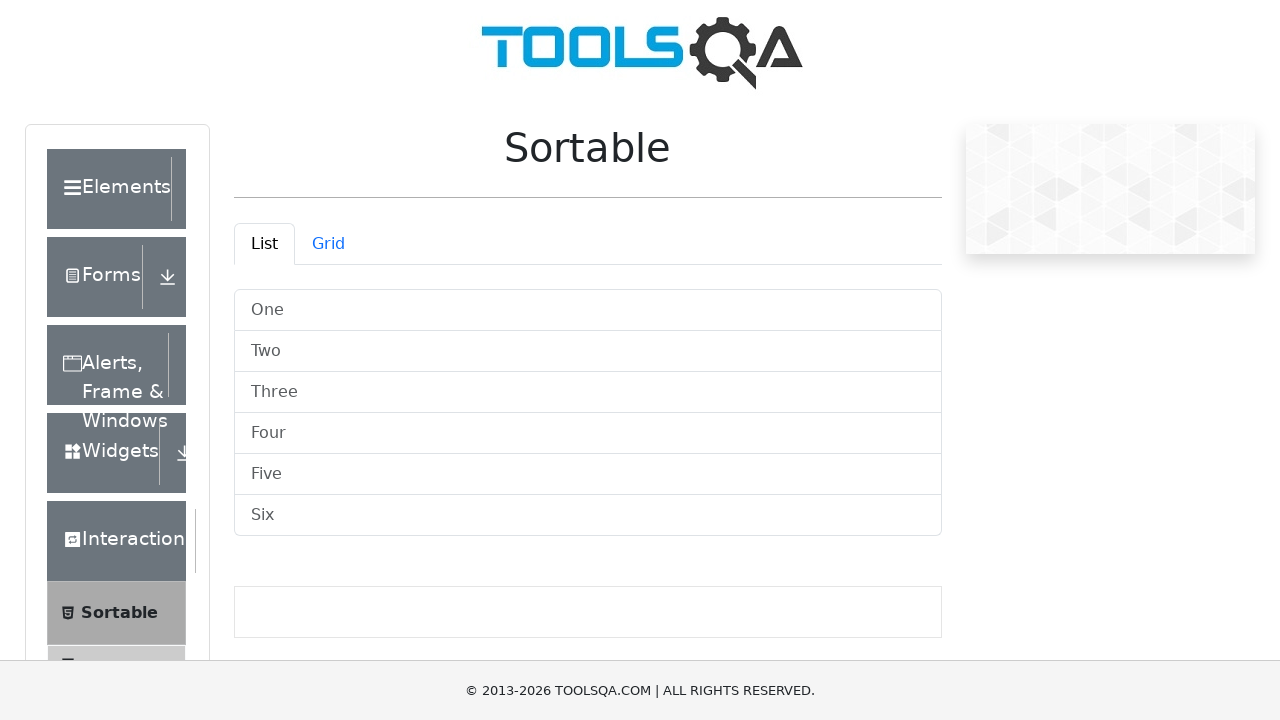

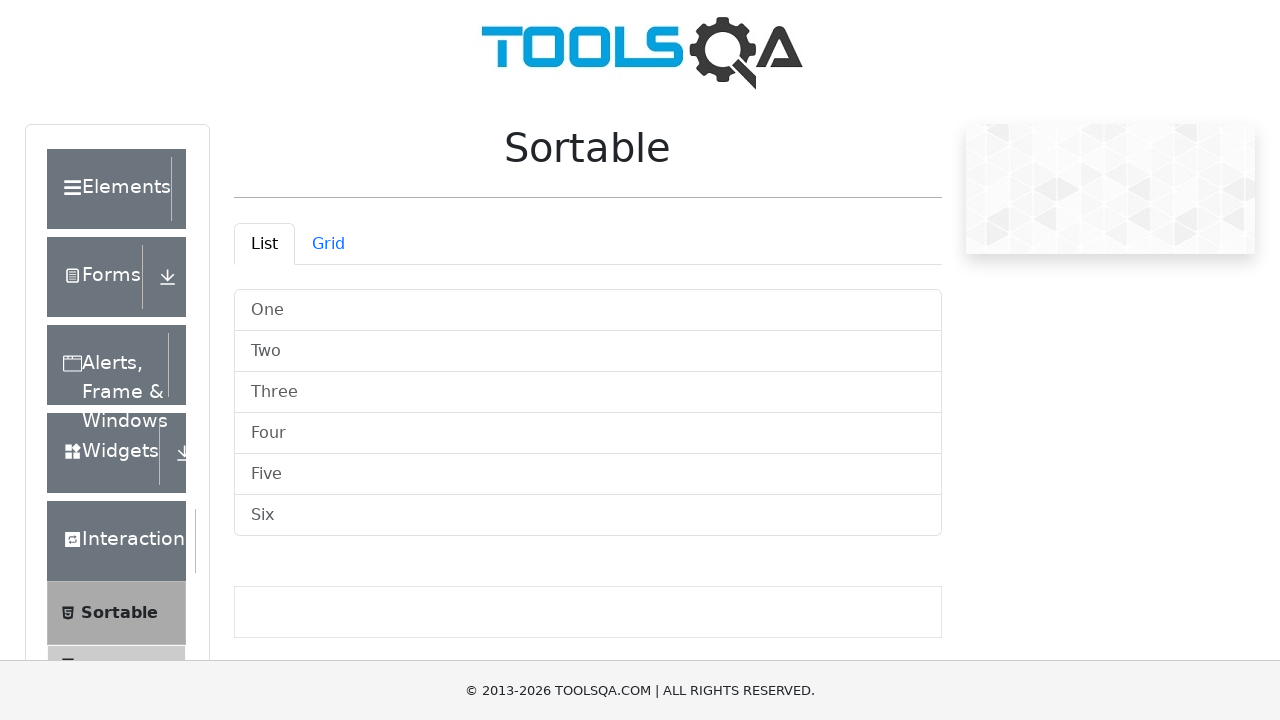